Tests that entered text is trimmed when saving edits.

Starting URL: https://demo.playwright.dev/todomvc

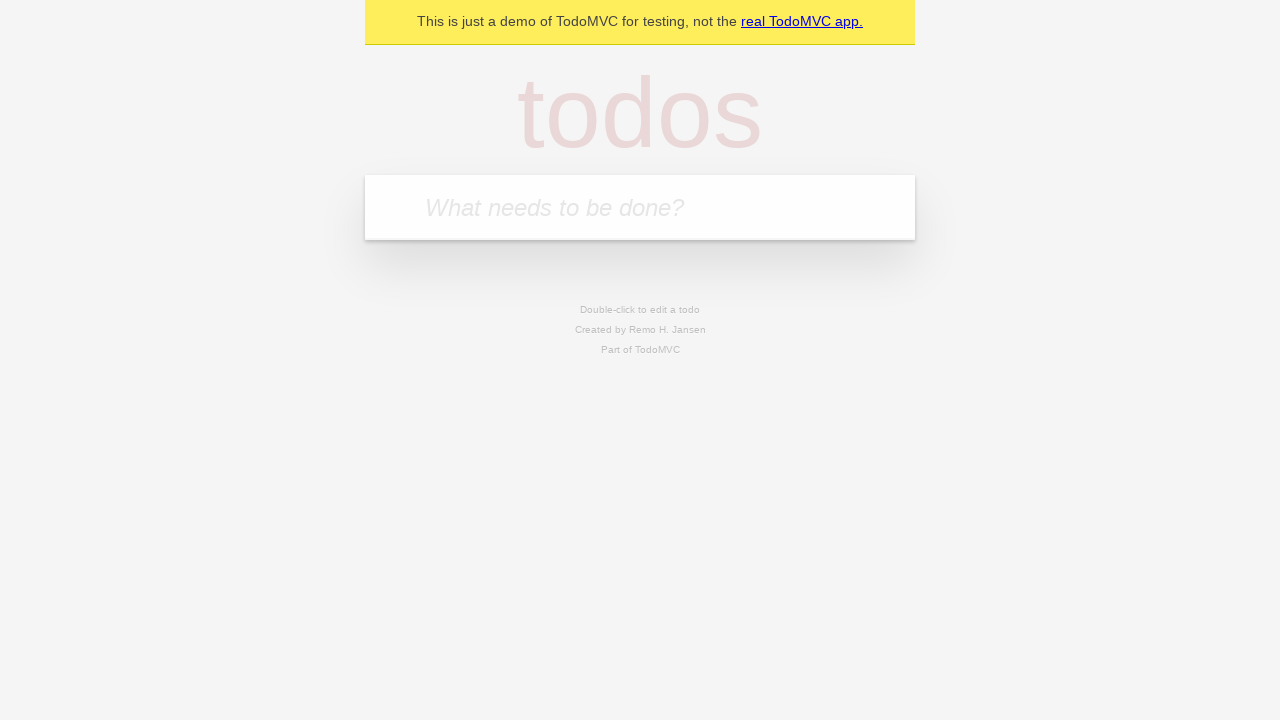

Filled todo input with 'buy some cheese' on internal:attr=[placeholder="What needs to be done?"i]
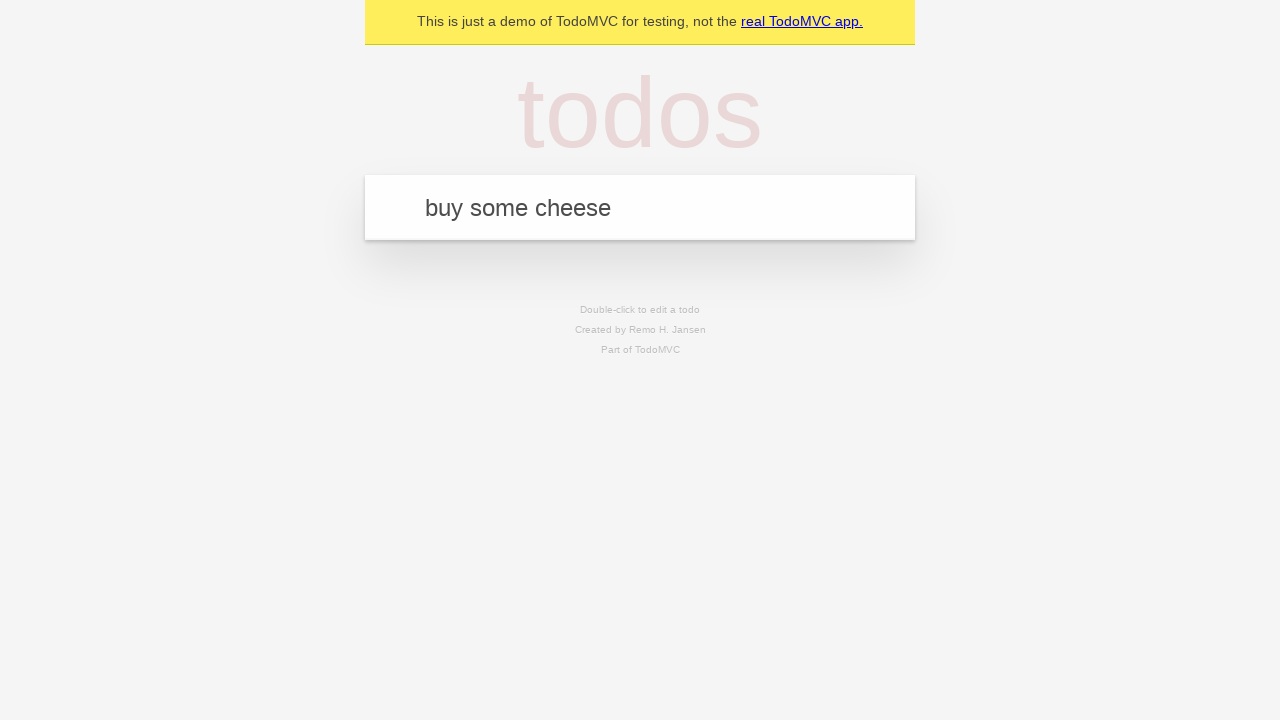

Pressed Enter to create first todo on internal:attr=[placeholder="What needs to be done?"i]
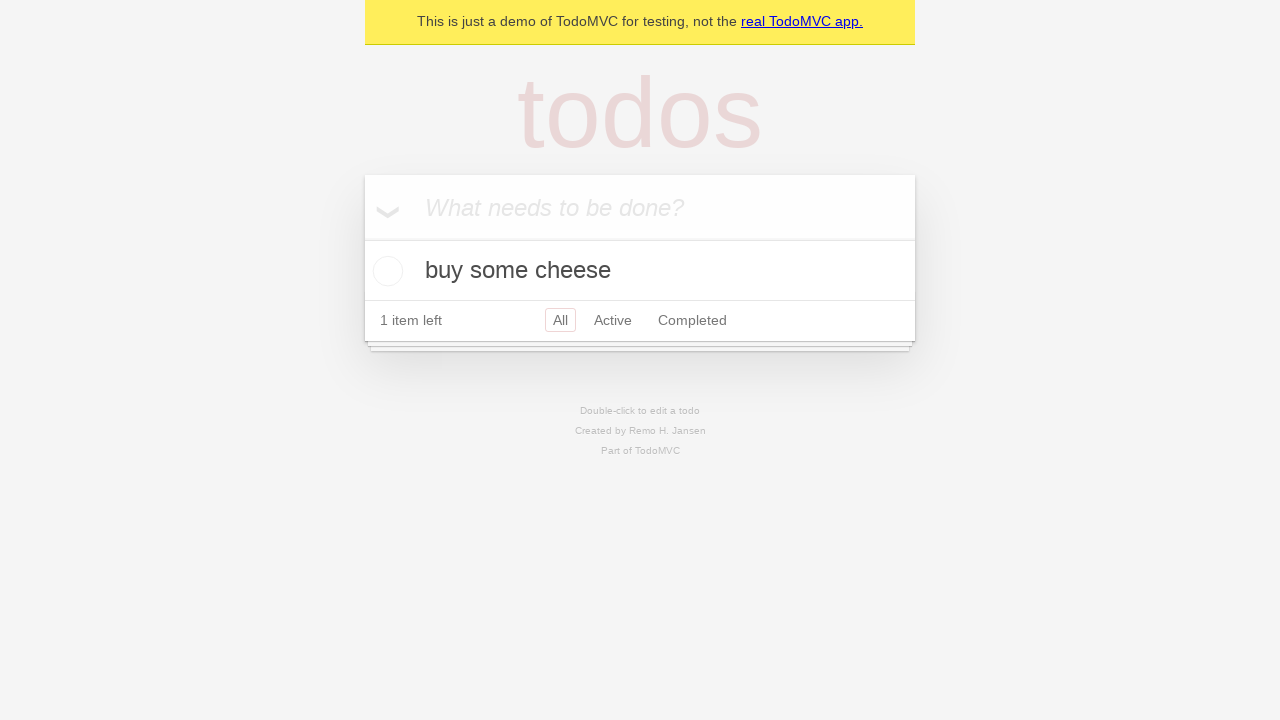

Filled todo input with 'feed the cat' on internal:attr=[placeholder="What needs to be done?"i]
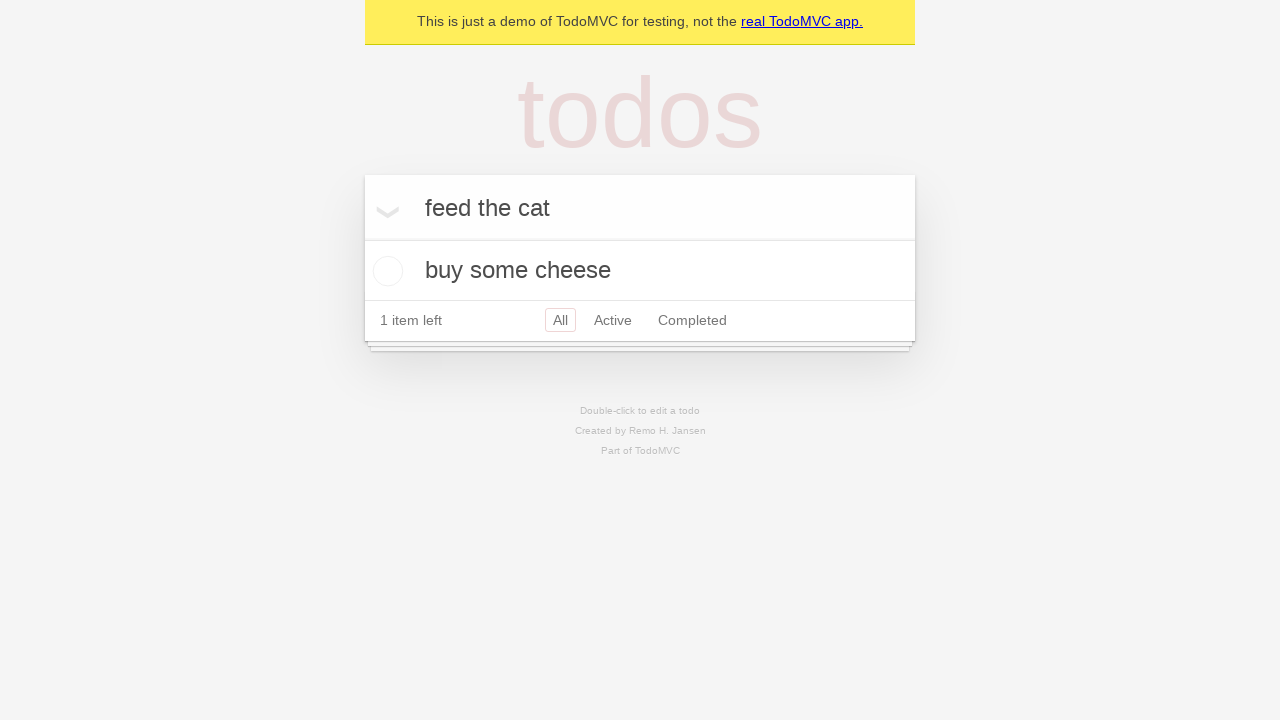

Pressed Enter to create second todo on internal:attr=[placeholder="What needs to be done?"i]
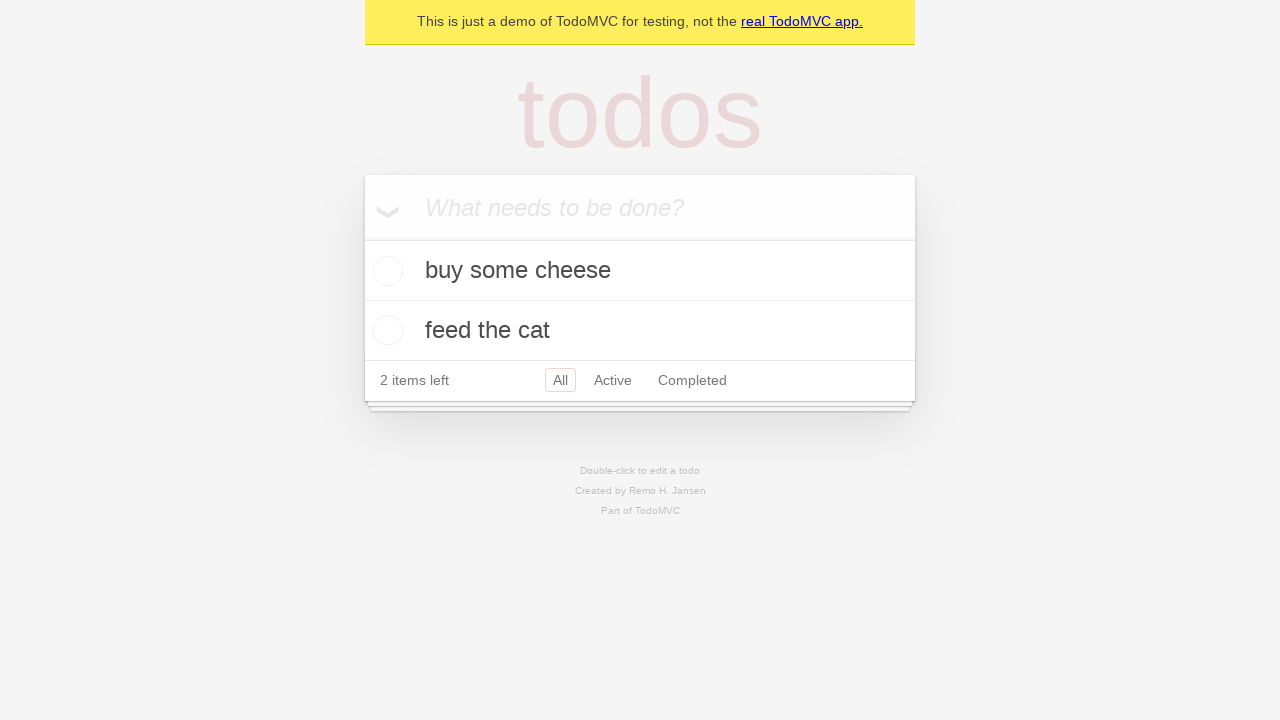

Filled todo input with 'book a doctors appointment' on internal:attr=[placeholder="What needs to be done?"i]
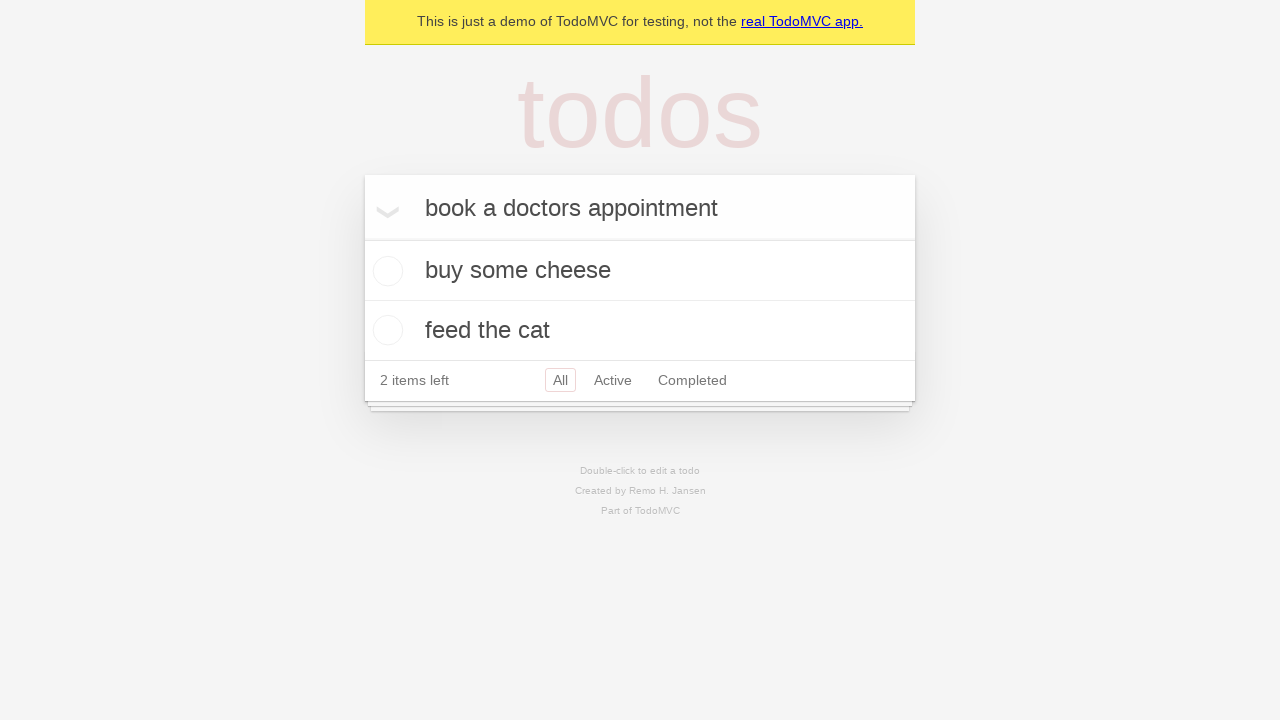

Pressed Enter to create third todo on internal:attr=[placeholder="What needs to be done?"i]
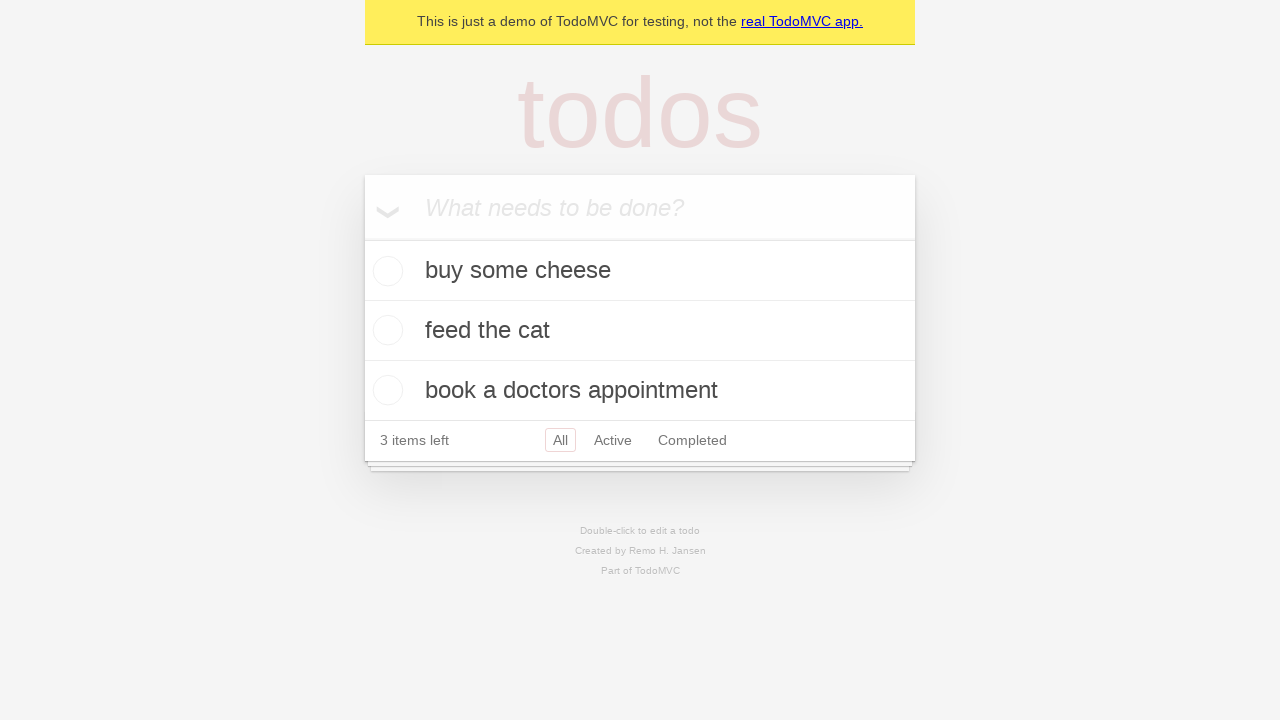

Double-clicked second todo to enter edit mode at (640, 331) on internal:testid=[data-testid="todo-item"s] >> nth=1
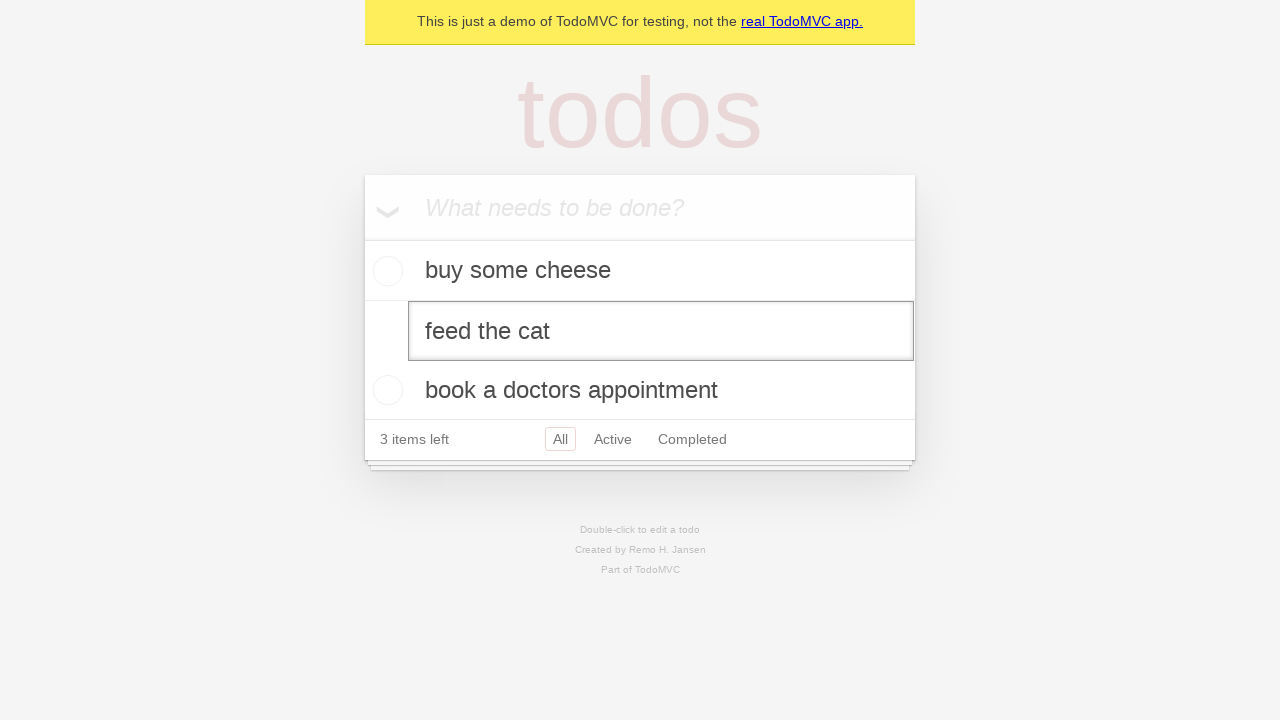

Filled edit field with text containing leading and trailing whitespace: '    buy some sausages    ' on internal:testid=[data-testid="todo-item"s] >> nth=1 >> internal:role=textbox[nam
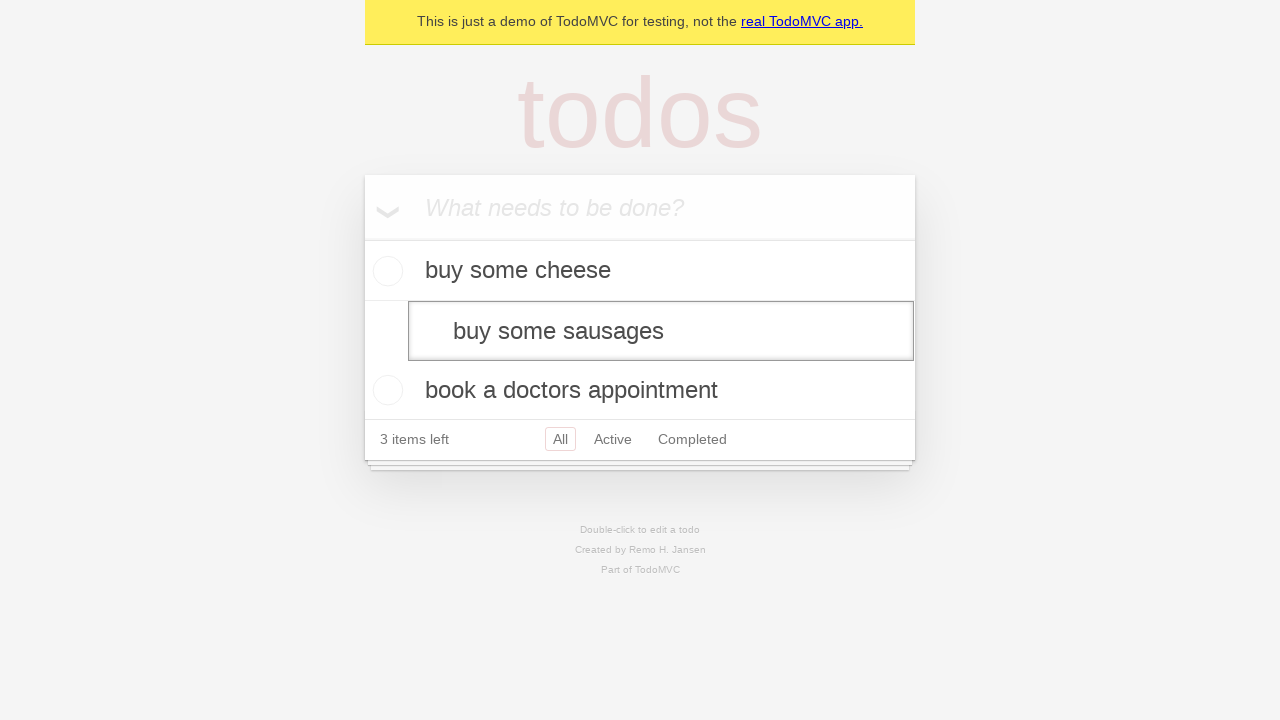

Pressed Enter to save edited todo with trimmed text on internal:testid=[data-testid="todo-item"s] >> nth=1 >> internal:role=textbox[nam
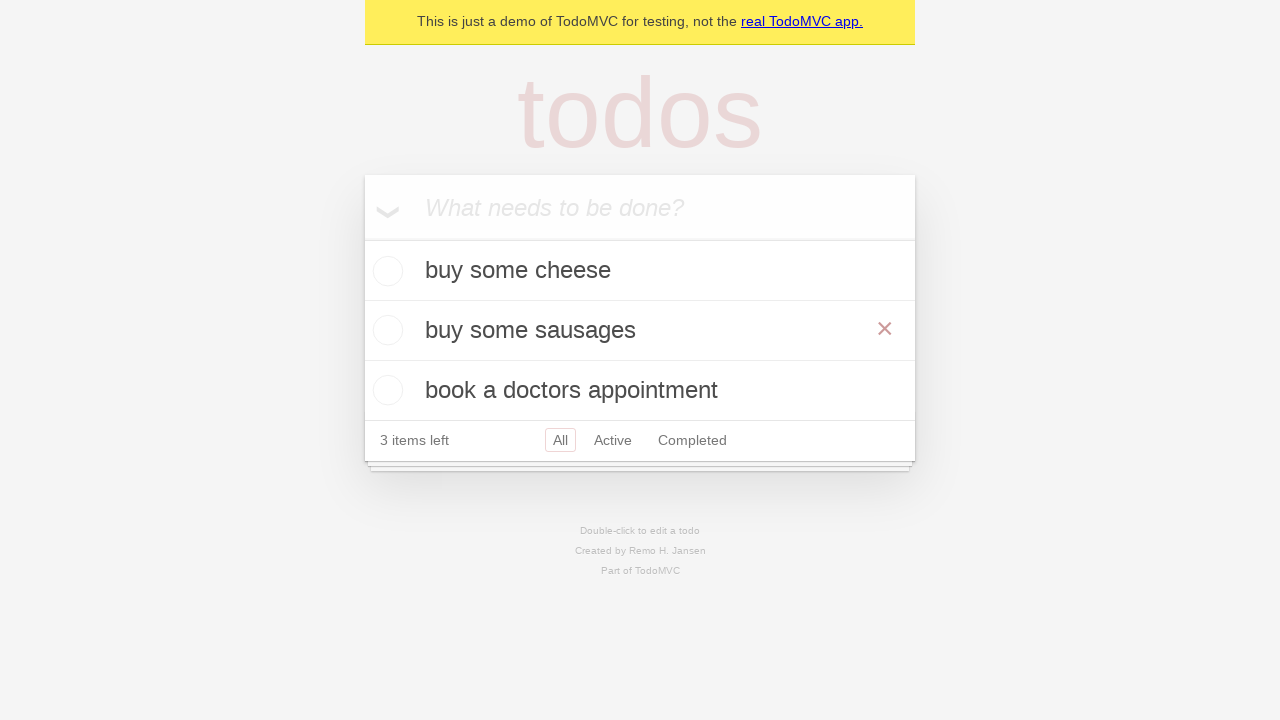

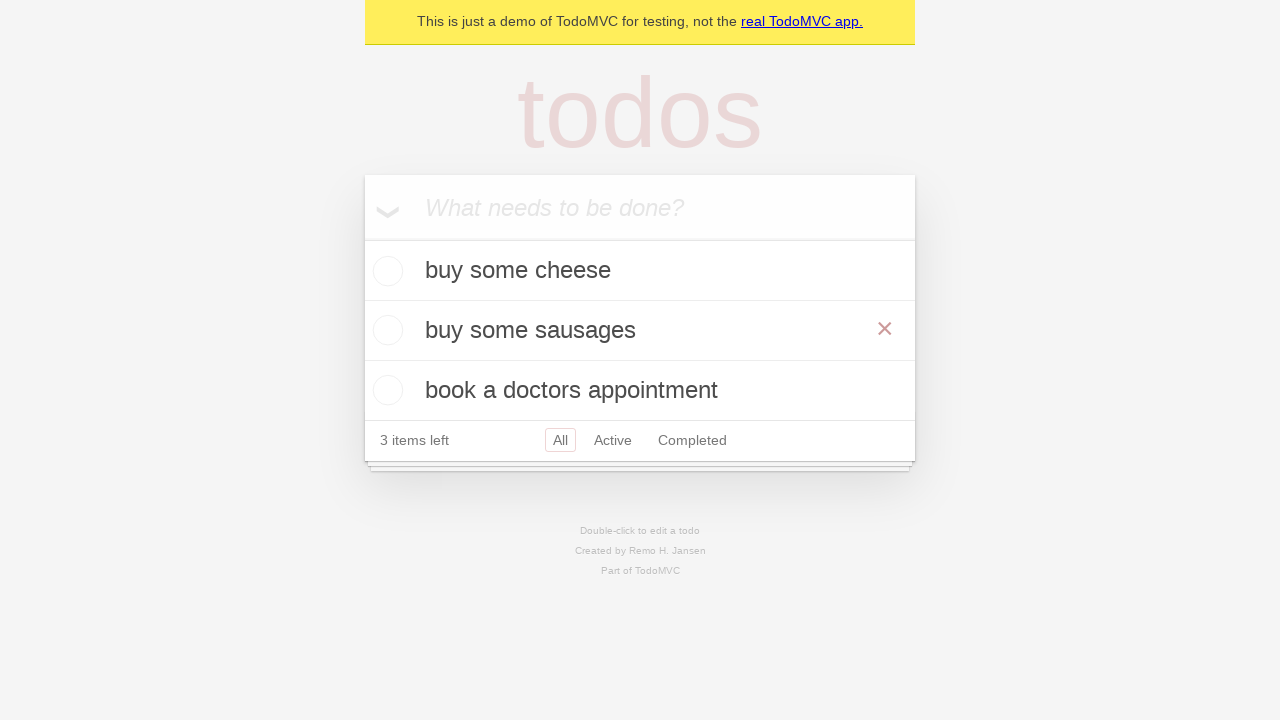